Tests dropdown selection functionality by selecting an option from an old-style select menu using its value attribute on the DemoQA practice site

Starting URL: https://demoqa.com/select-menu

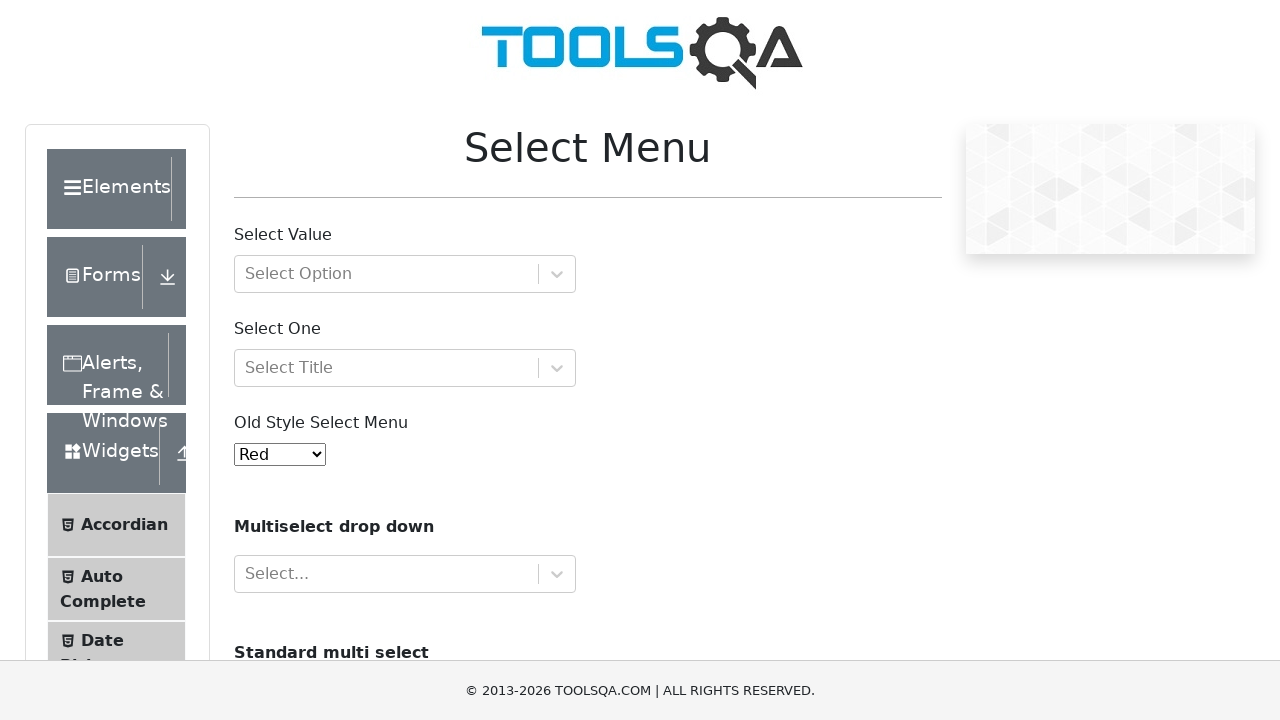

Navigated to DemoQA Select Menu practice page
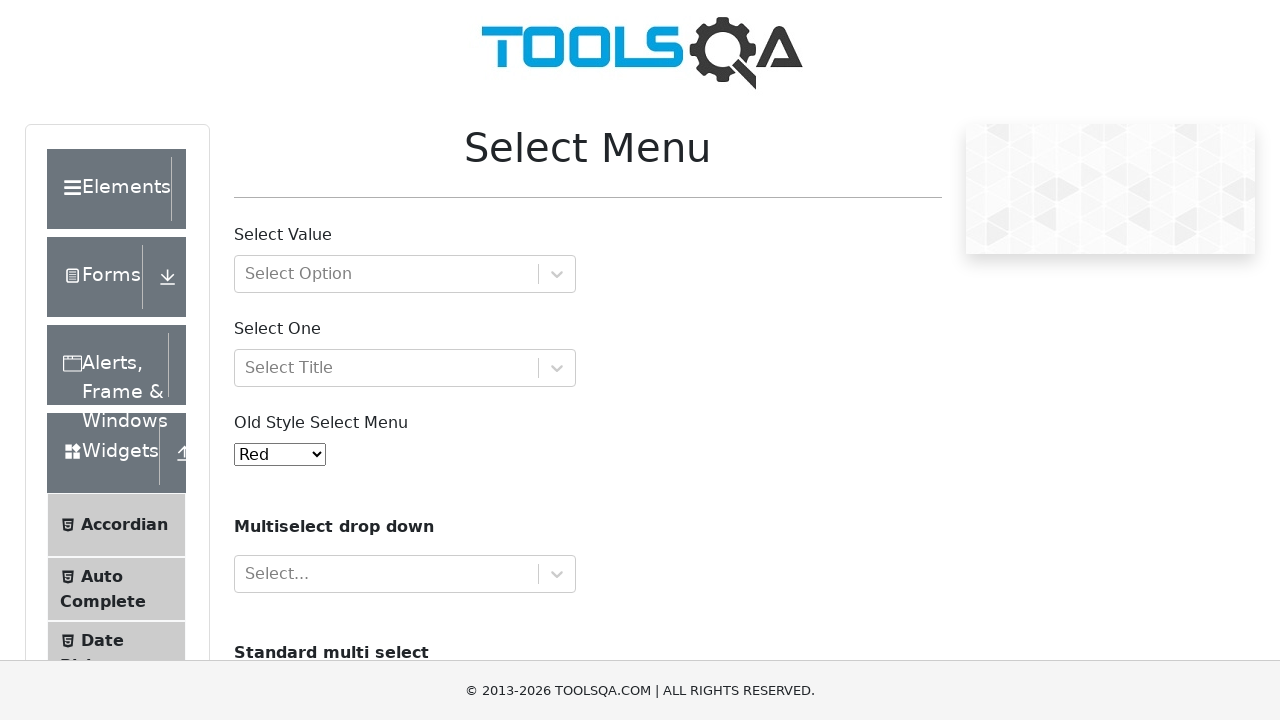

Selected option with value '5' (White) from the old-style select menu on #oldSelectMenu
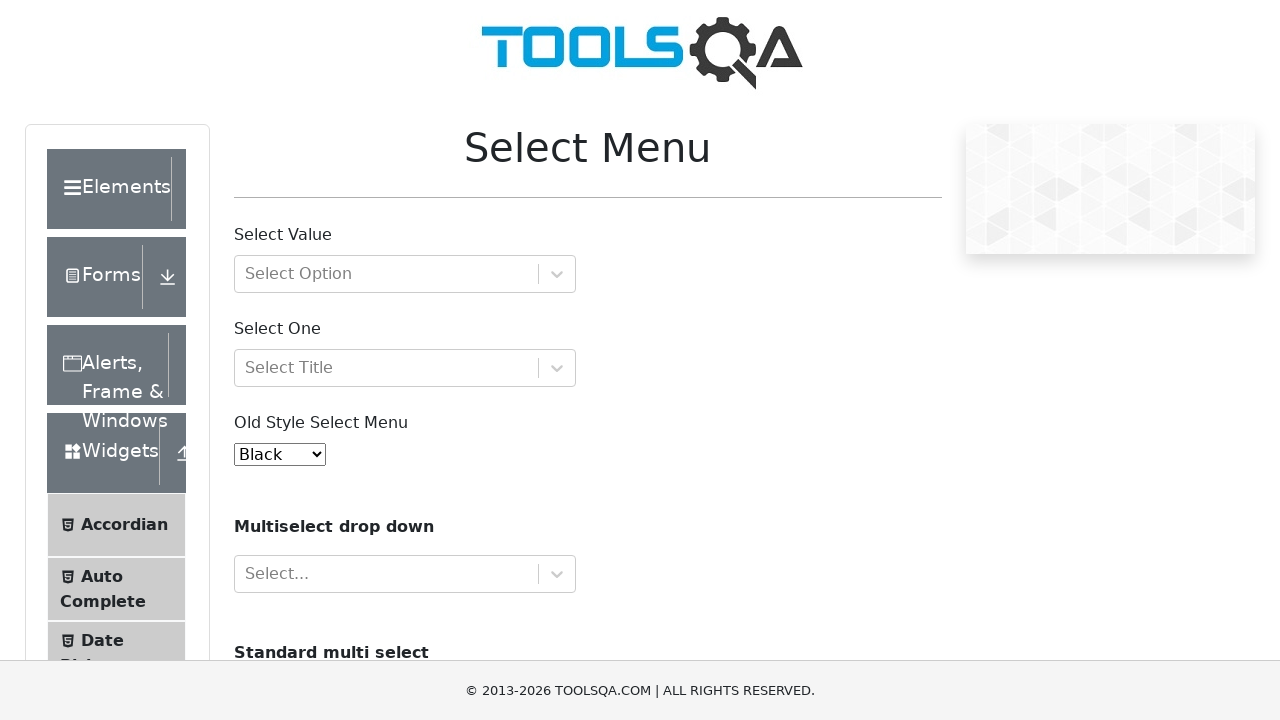

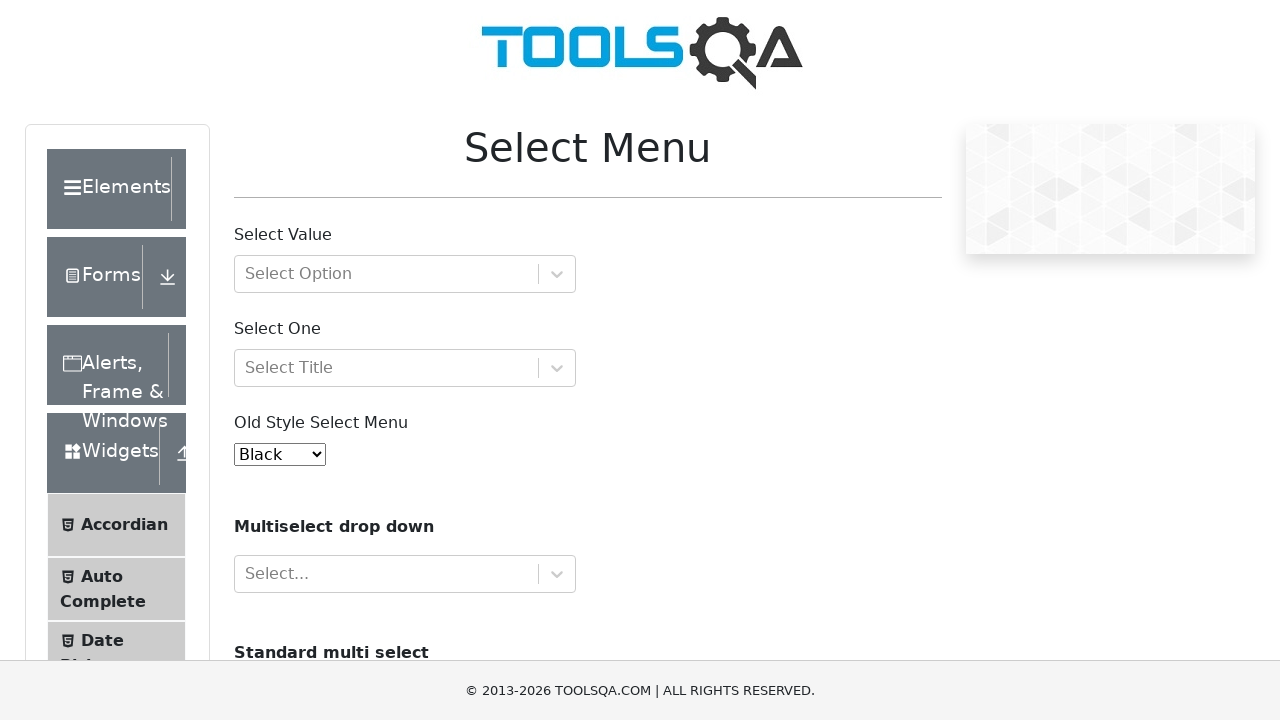